Tests sorting the Due column in ascending order using semantic class-based locators on the second table

Starting URL: http://the-internet.herokuapp.com/tables

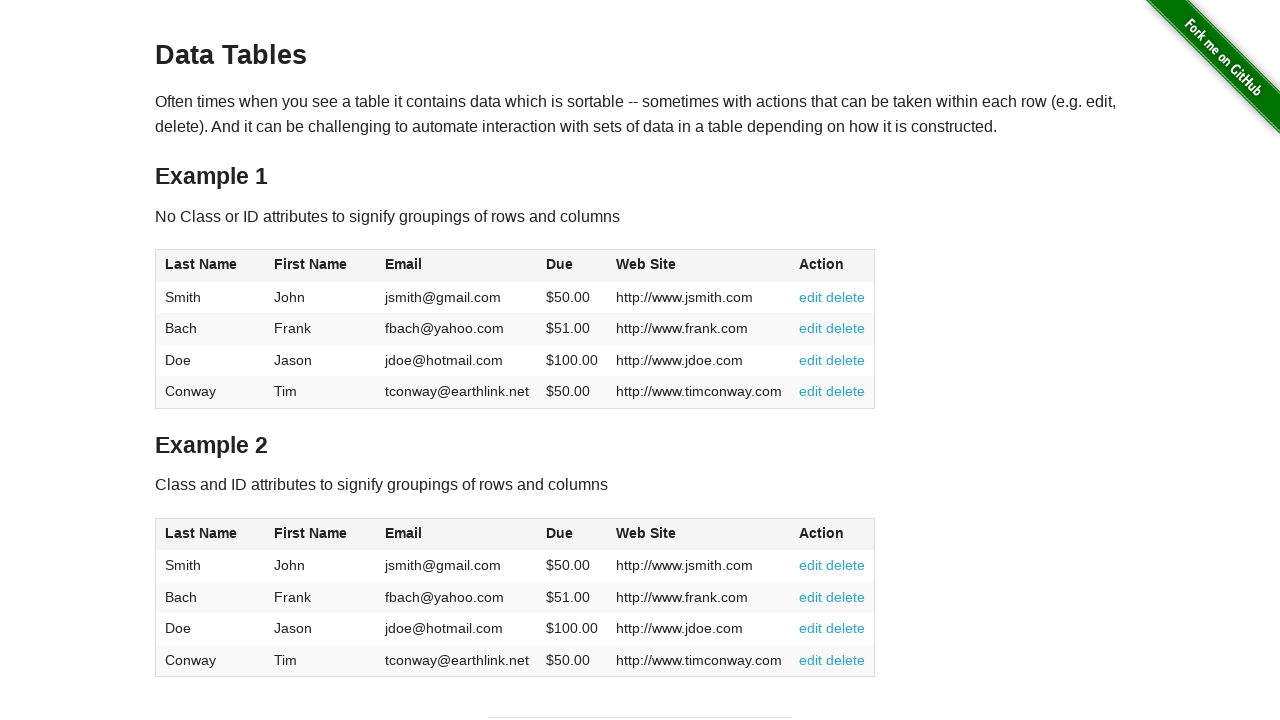

Clicked the Due column header in the second table to sort at (560, 533) on #table2 thead .dues
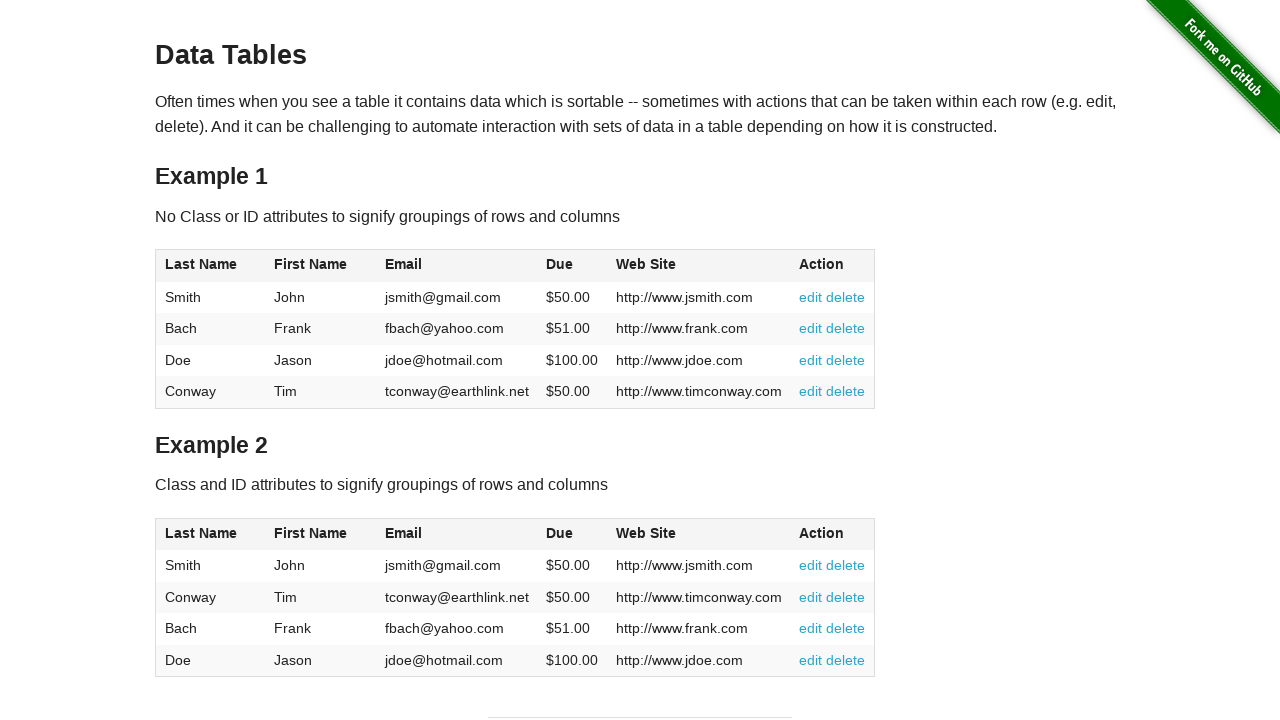

Due column values loaded in the second table
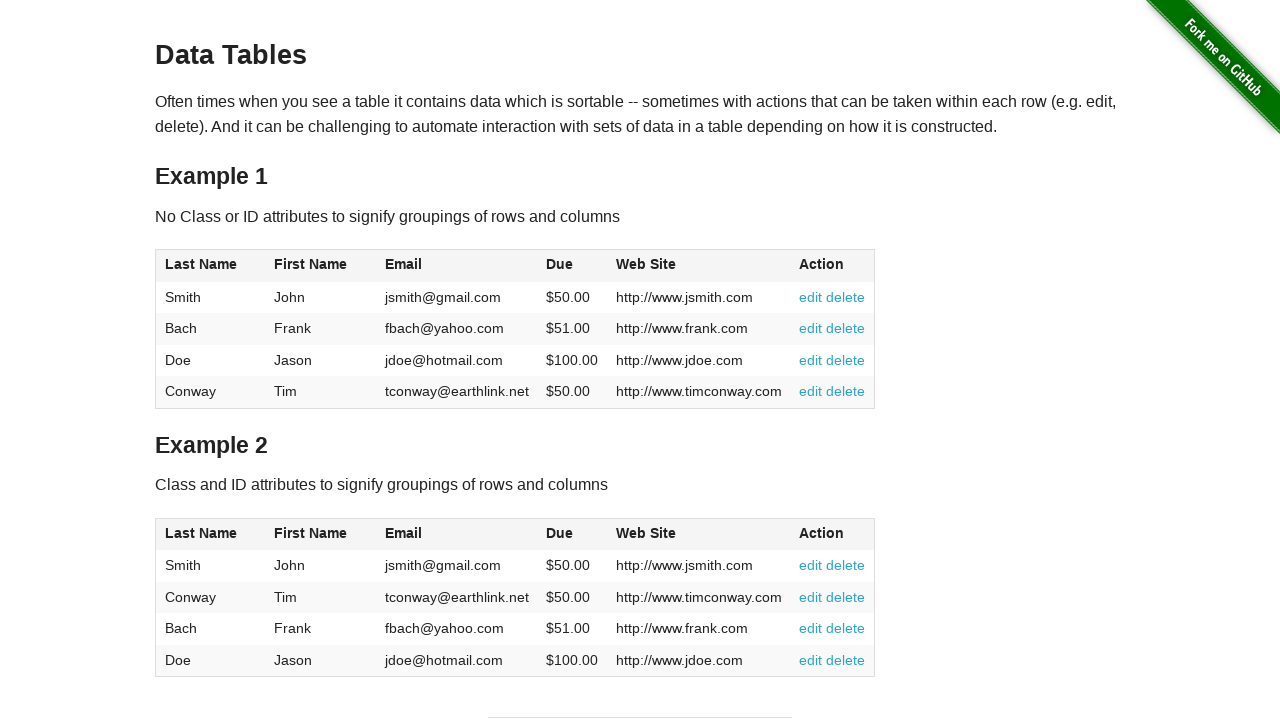

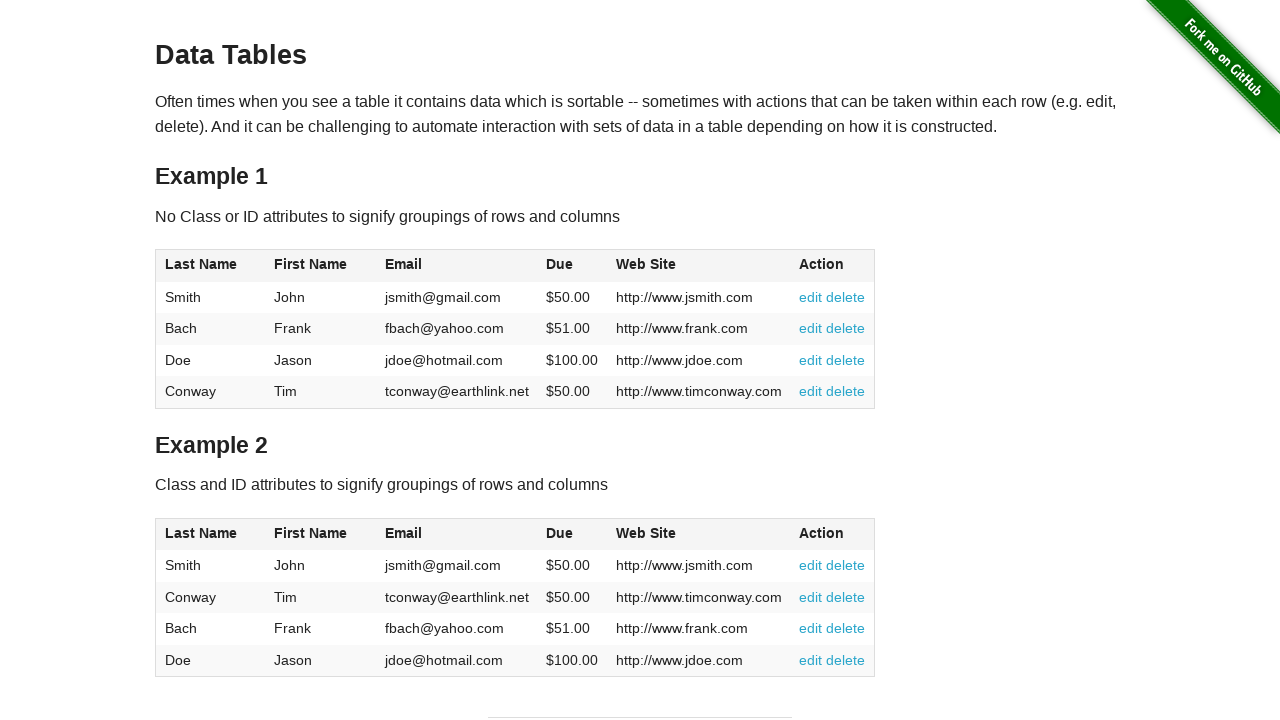